Tests browser page navigation functionality by navigating to a page, then using goBack and goForward methods to test browser history navigation.

Starting URL: https://opensource-demo.orangehrmlive.com/web/index.php/auth/login

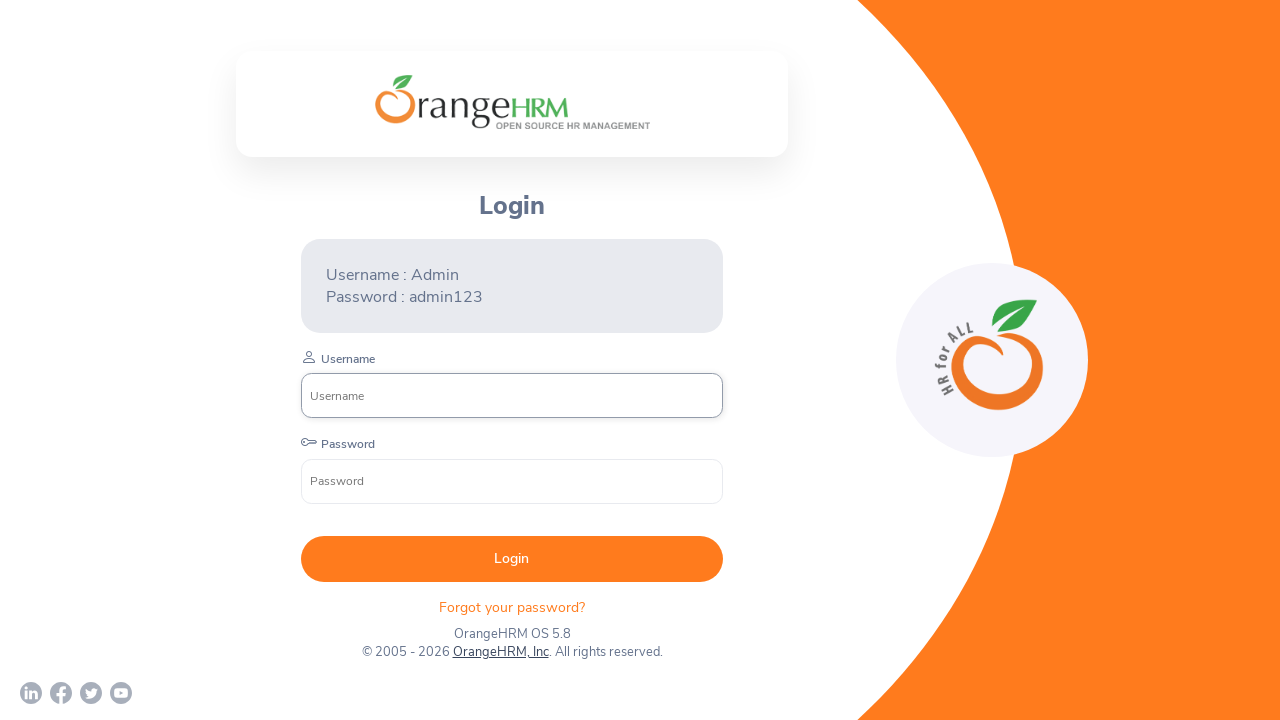

Navigated back in browser history
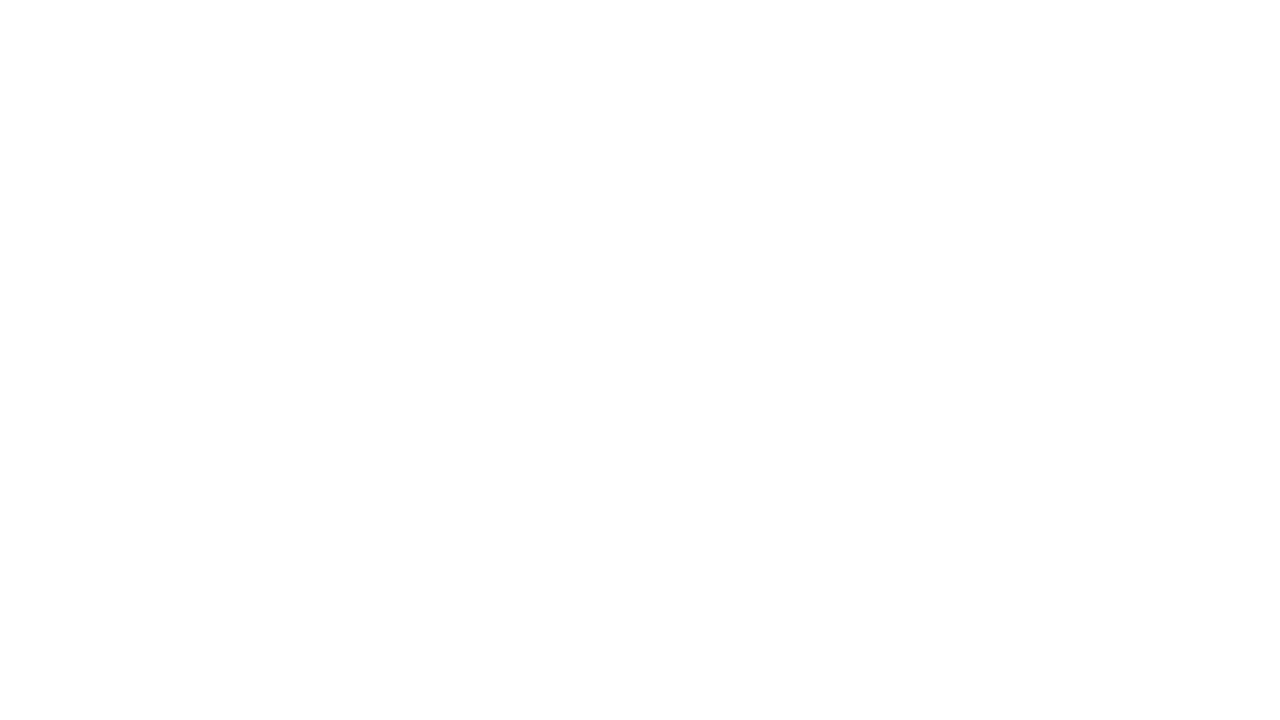

Navigated forward in browser history
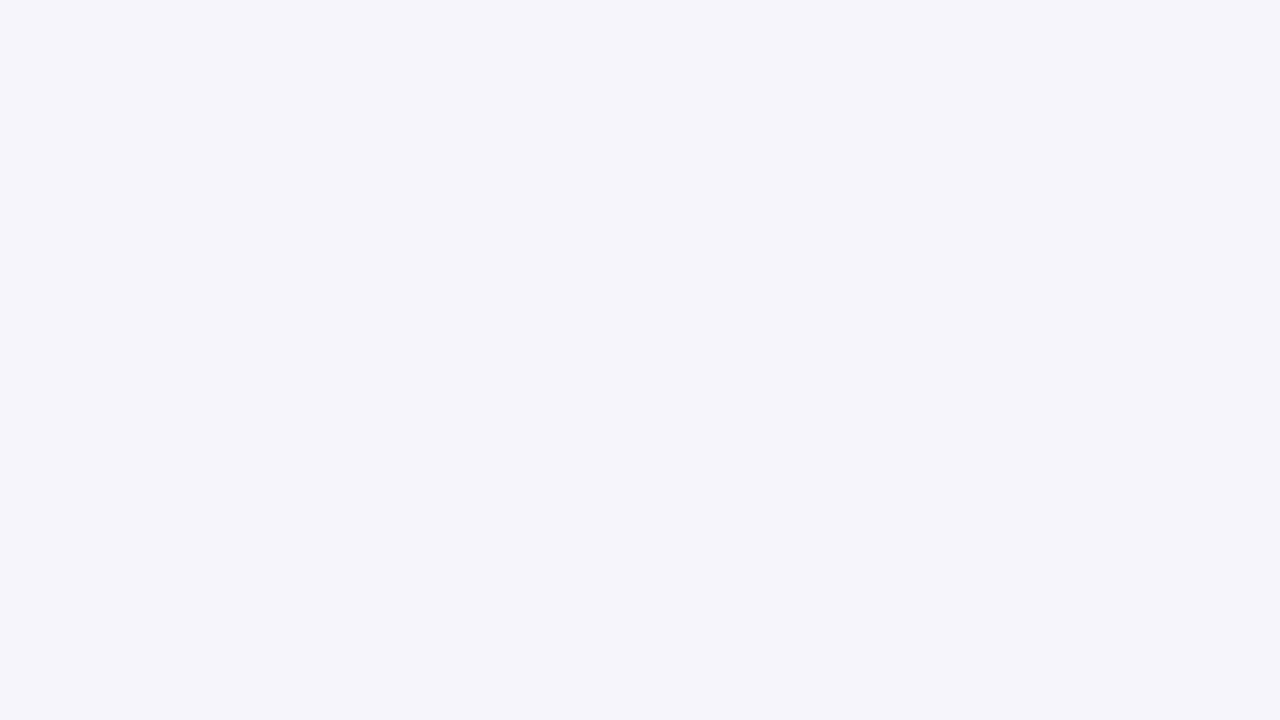

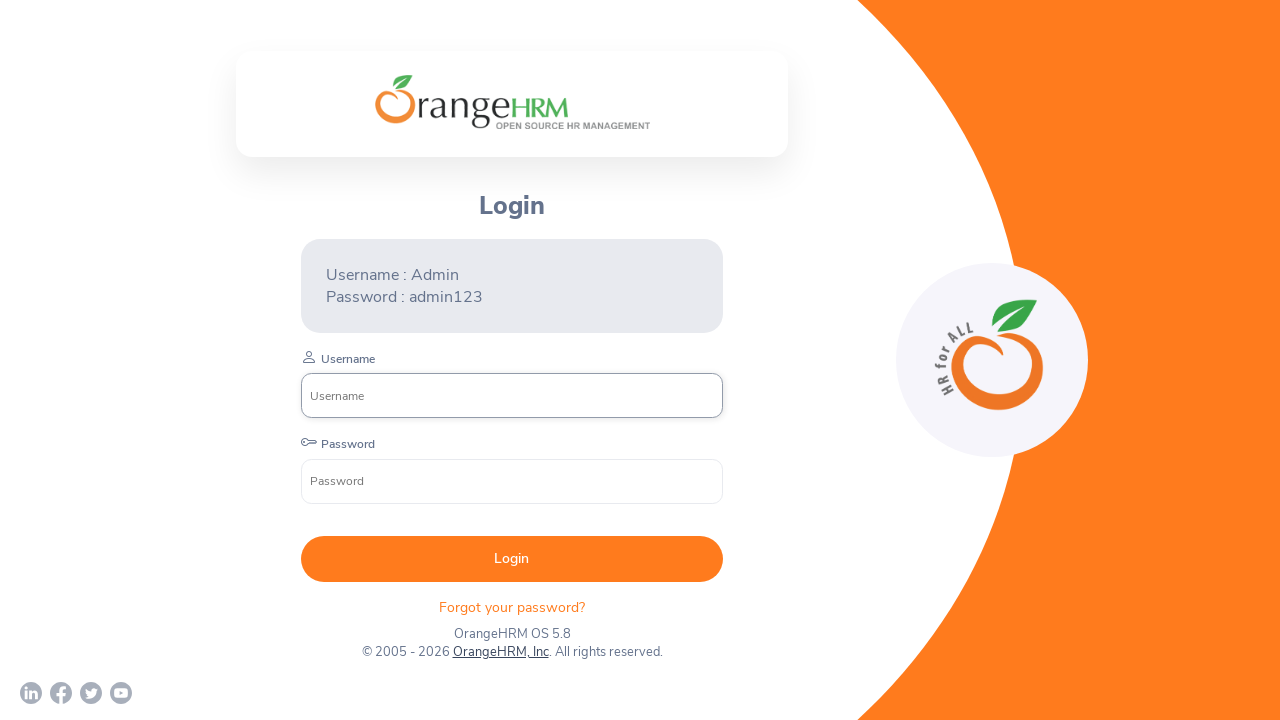